Tests that the username and password labels are correctly displayed on the login form

Starting URL: https://the-internet.herokuapp.com

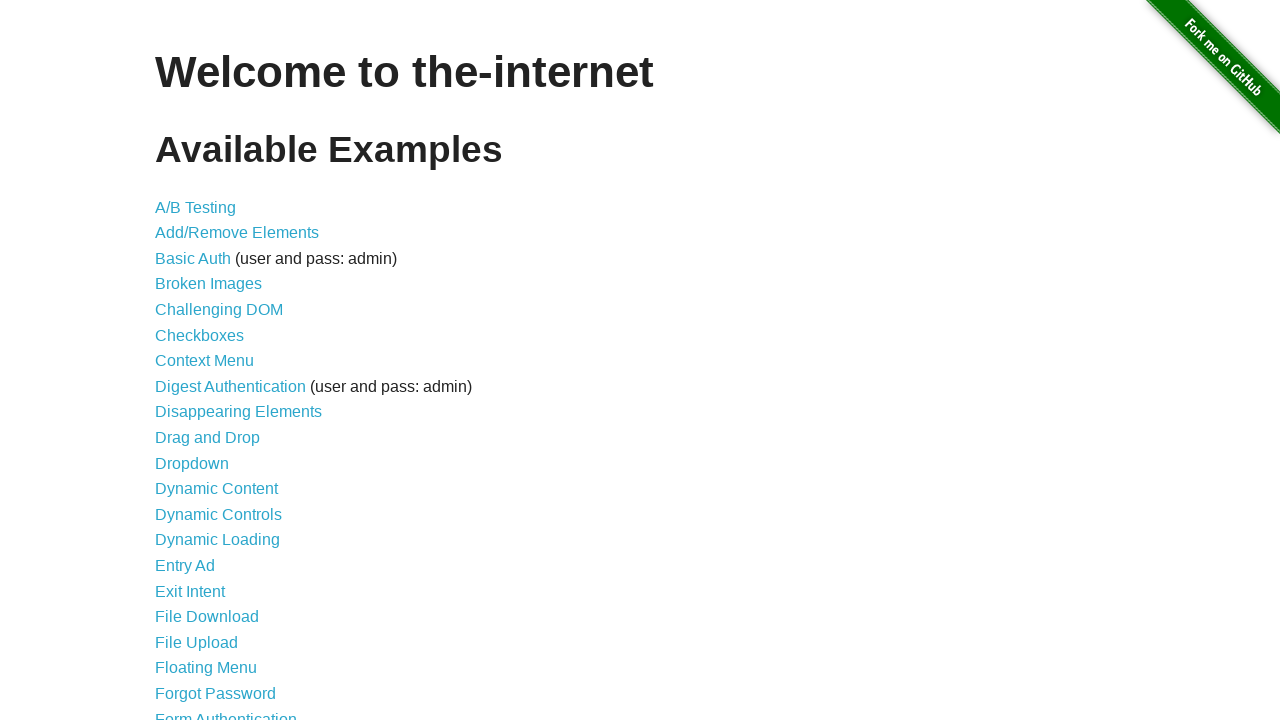

Clicked on Form Authentication link at (226, 712) on xpath=//a[normalize-space()='Form Authentication']
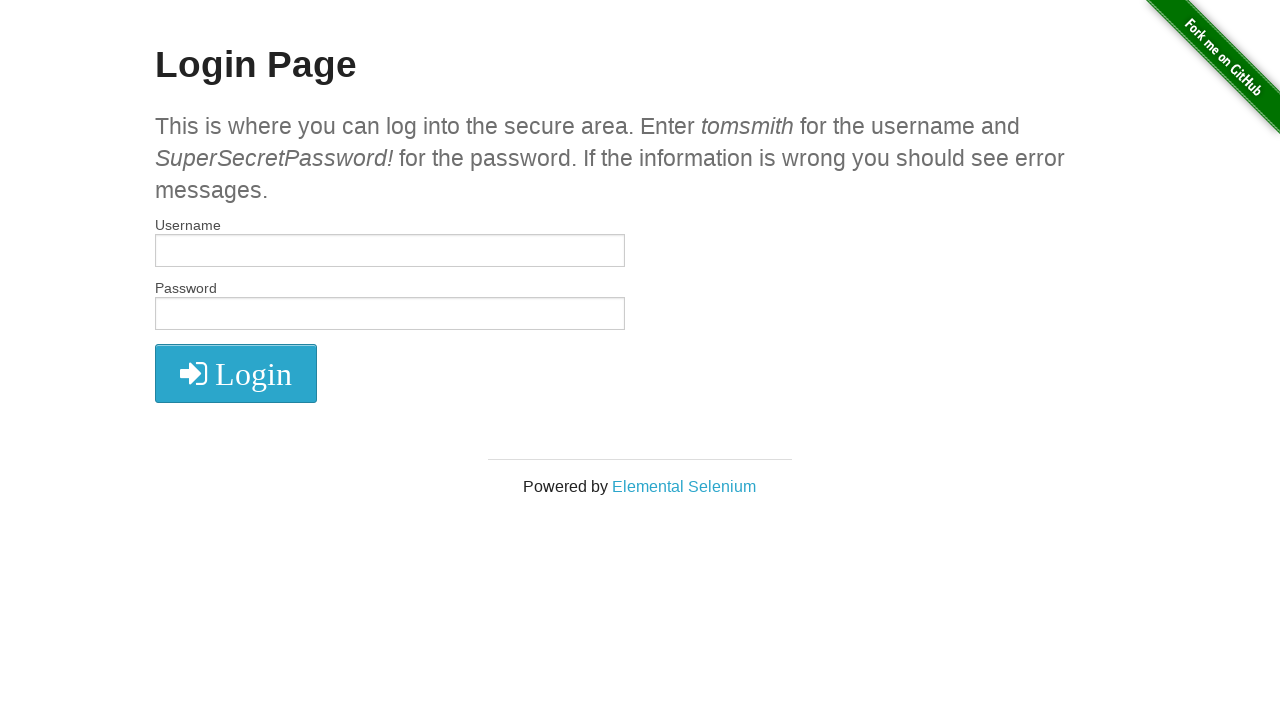

Located all label elements on the page
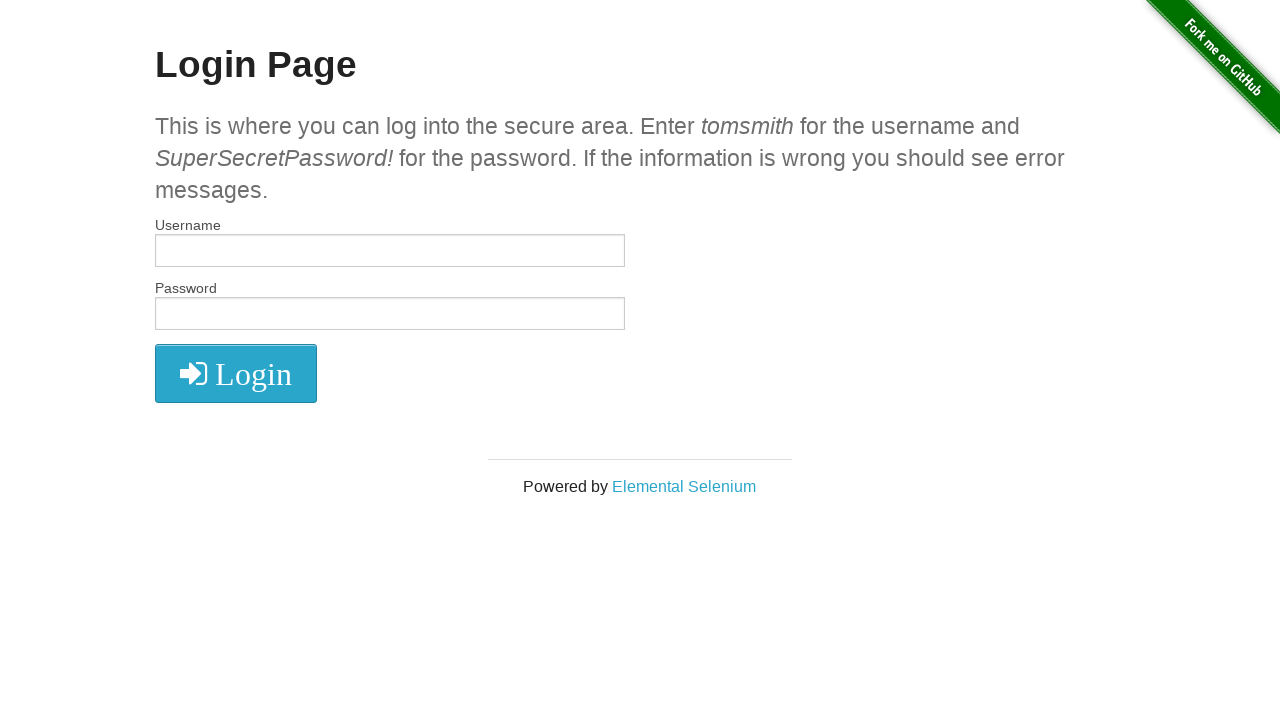

Verified first label text is 'Username'
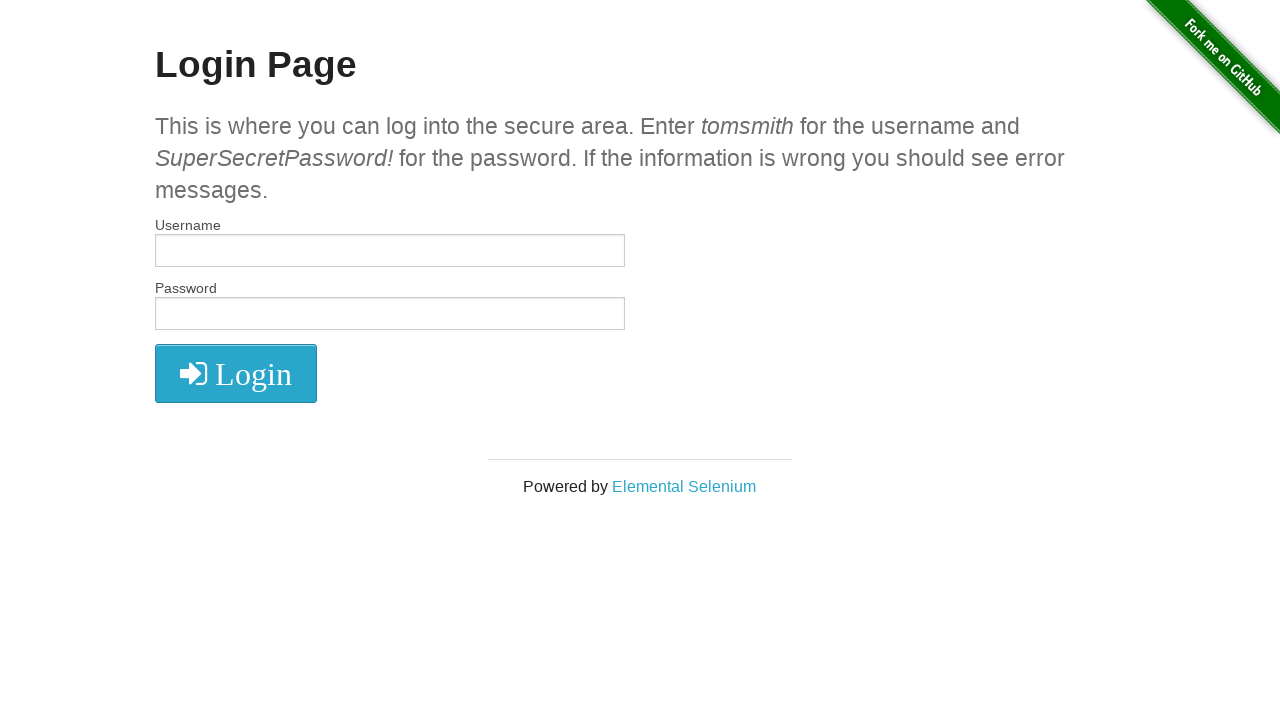

Verified second label text is 'Password'
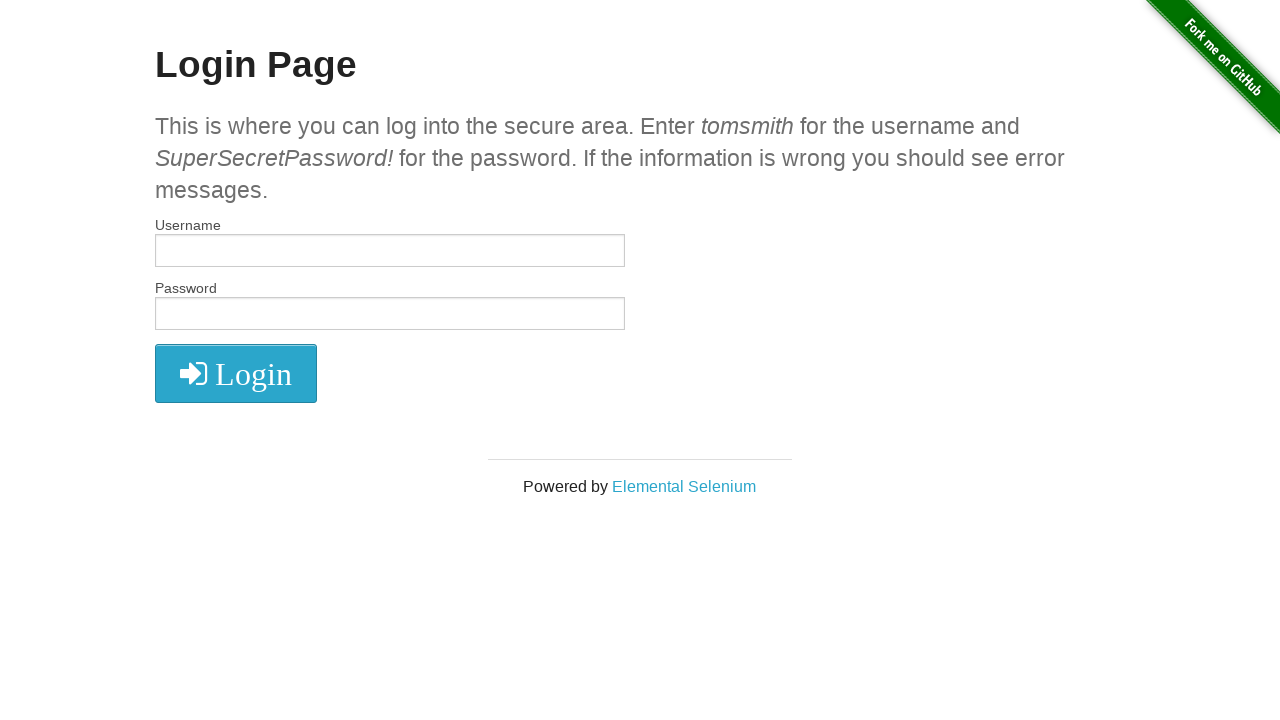

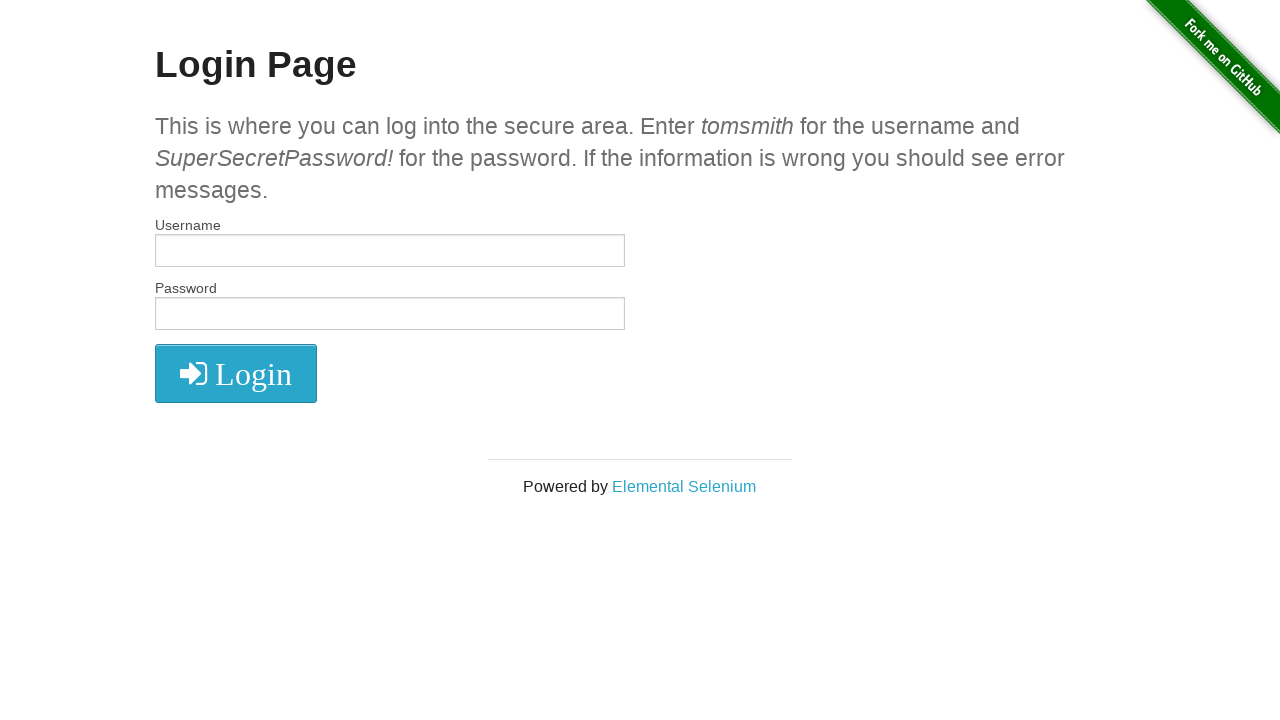